Tests double-click functionality on a demo element within an iframe on the jQuery API documentation page

Starting URL: https://api.jquery.com/dblclick/

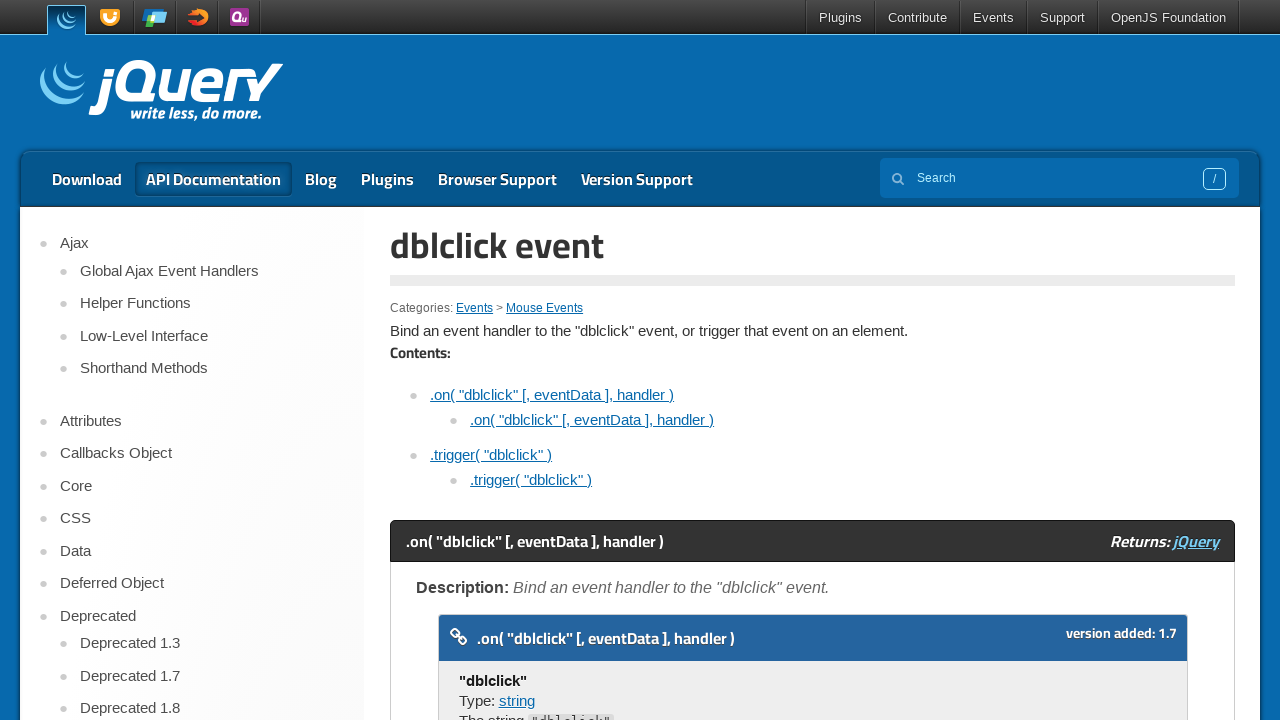

Navigated to jQuery dblclick API documentation page
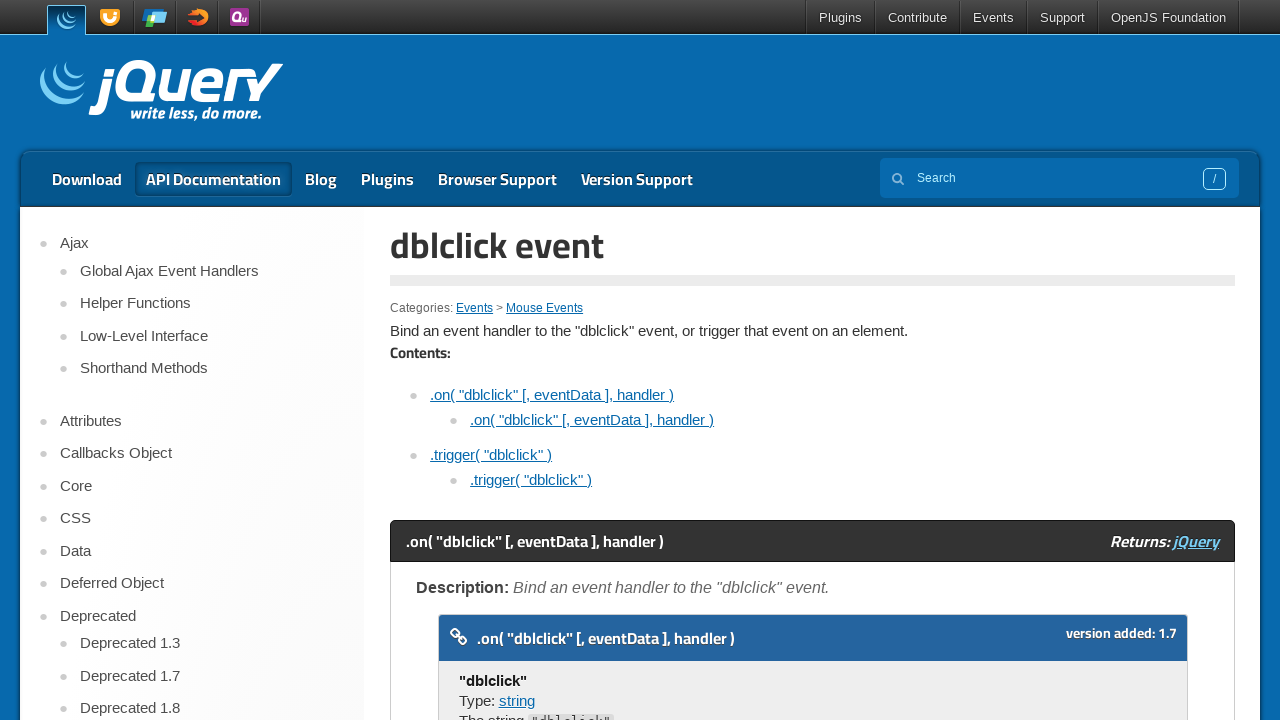

Located the demo iframe
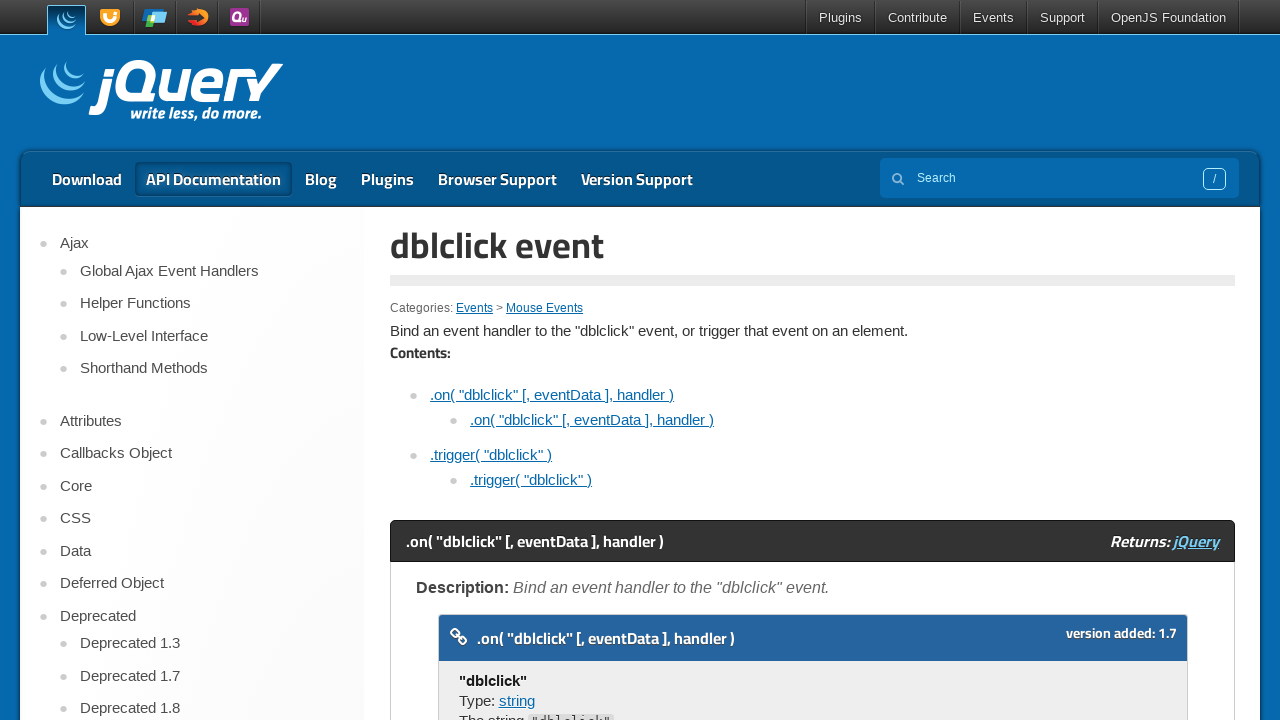

Located the demo box element within the iframe
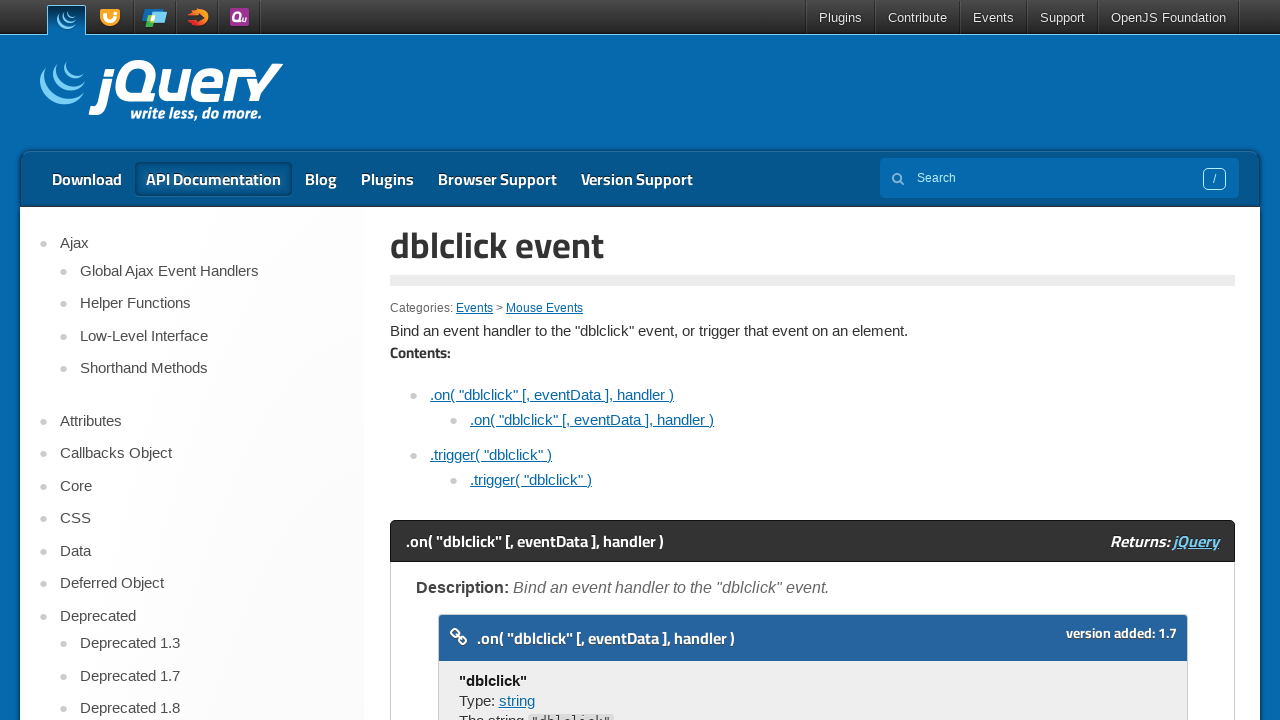

Double-clicked the demo box element at (478, 360) on iframe >> nth=0 >> internal:control=enter-frame >> div >> nth=0
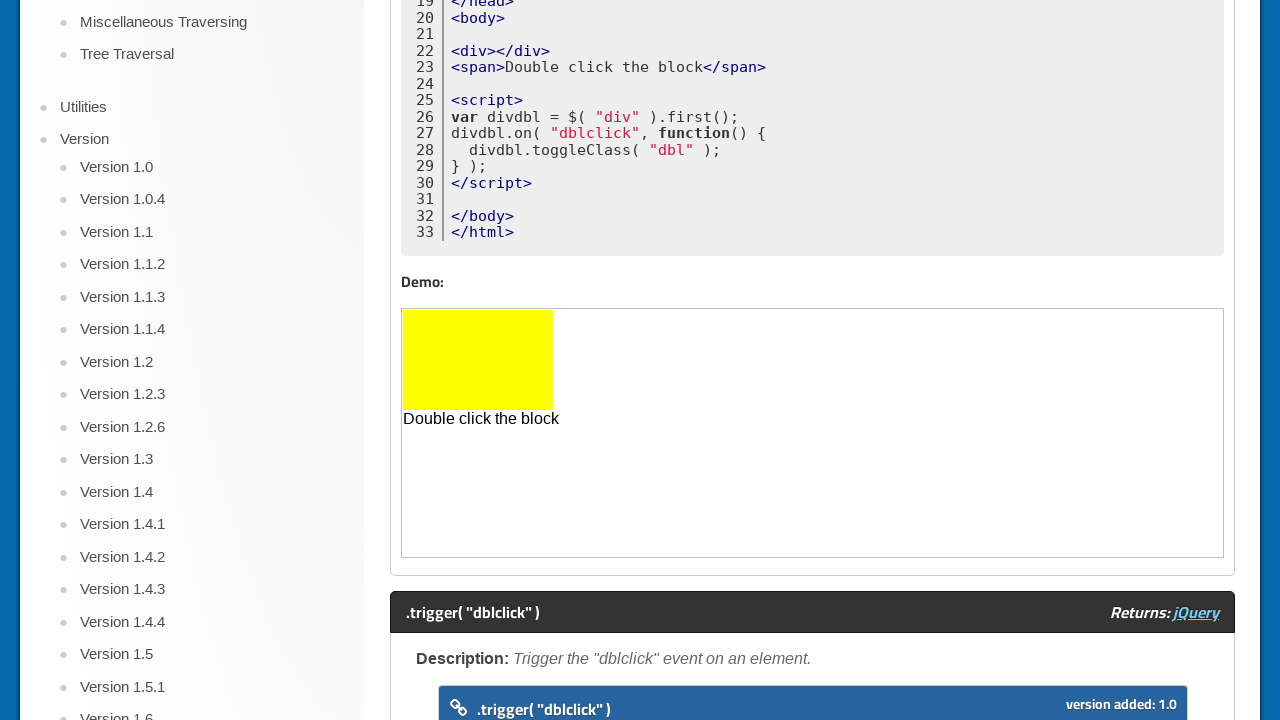

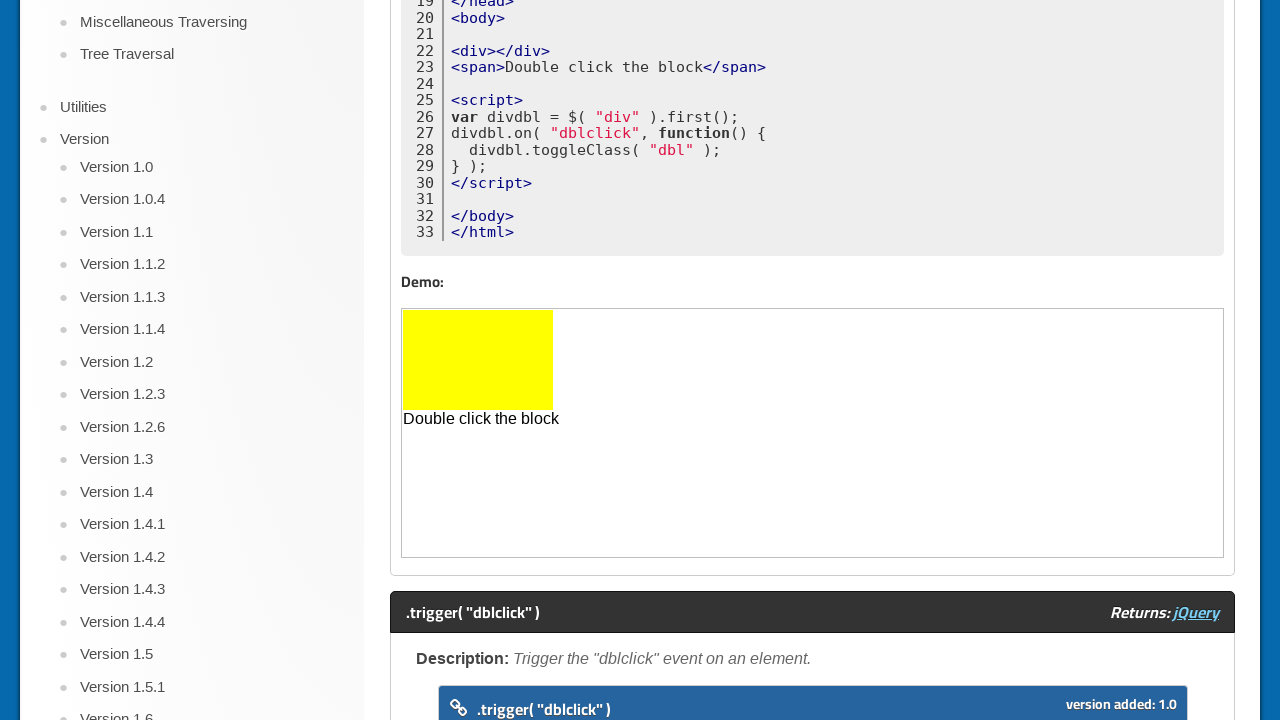